Navigates to AJIO e-commerce website and clicks on the KIDS category link in the navigation menu.

Starting URL: https://www.ajio.com/

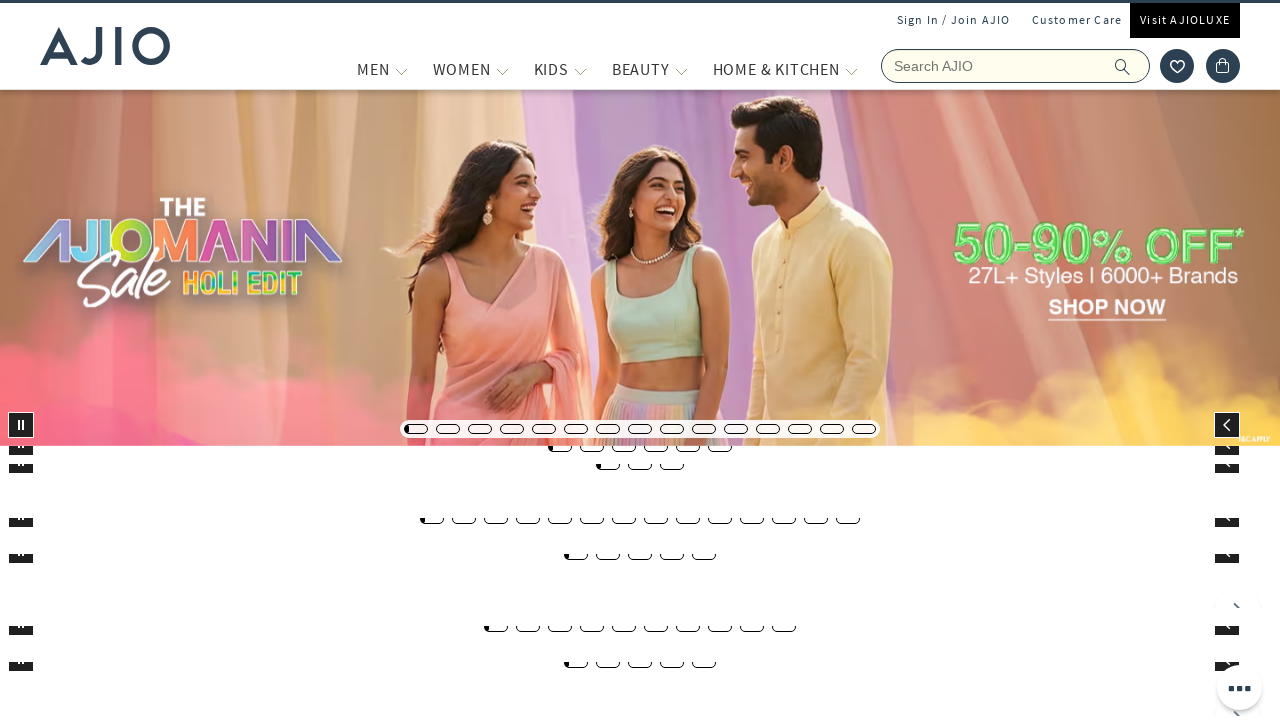

Waited for page DOM to be fully loaded
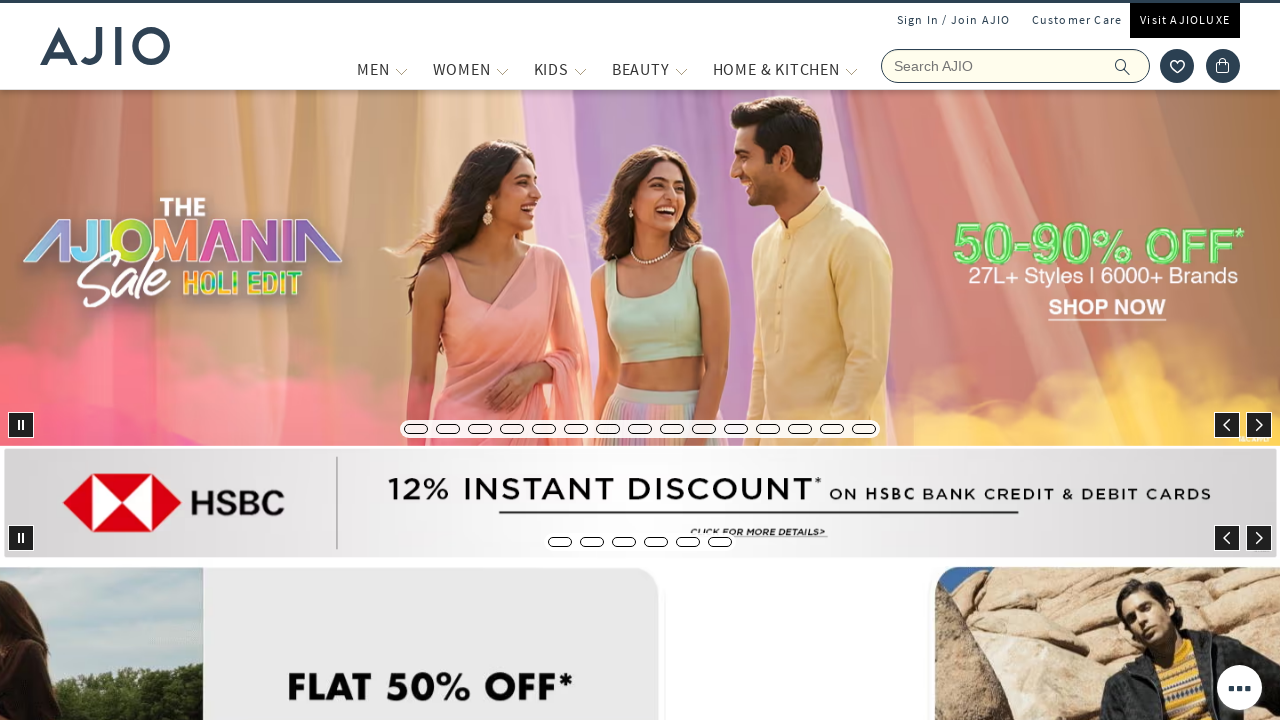

Clicked on the KIDS category link in navigation menu at (551, 69) on a[title='KIDS']
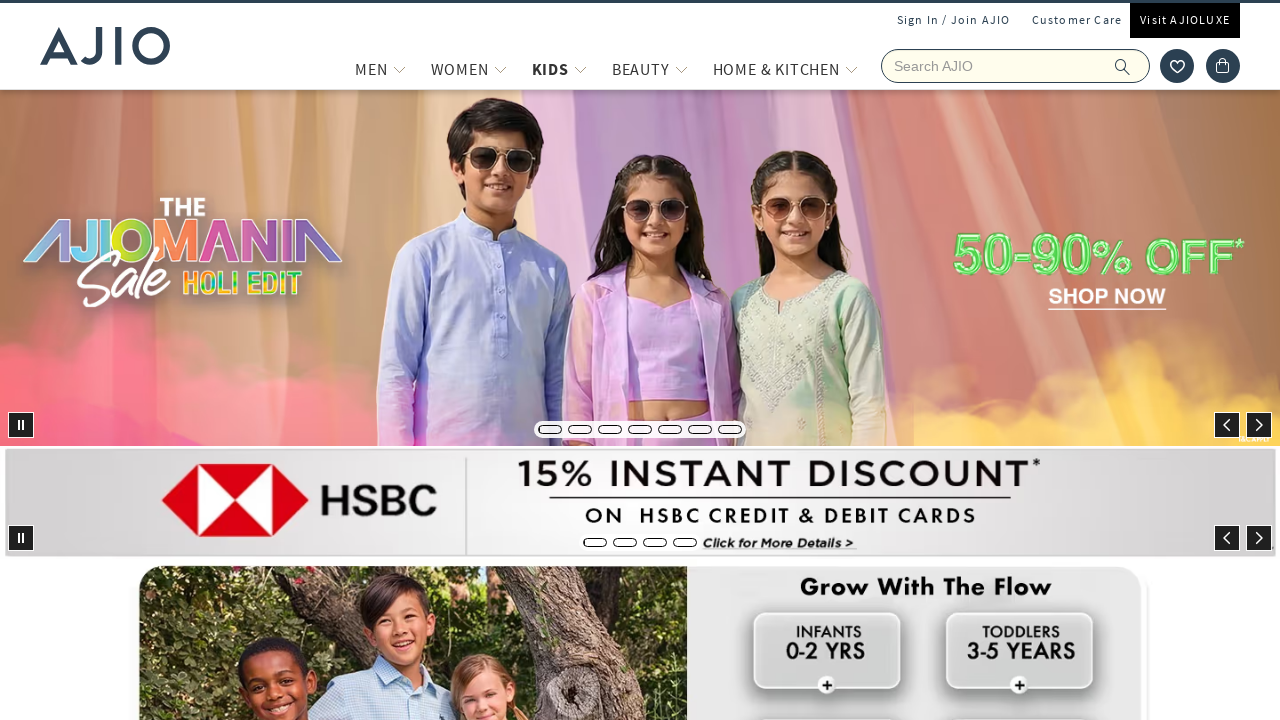

Waited for KIDS category page to fully load
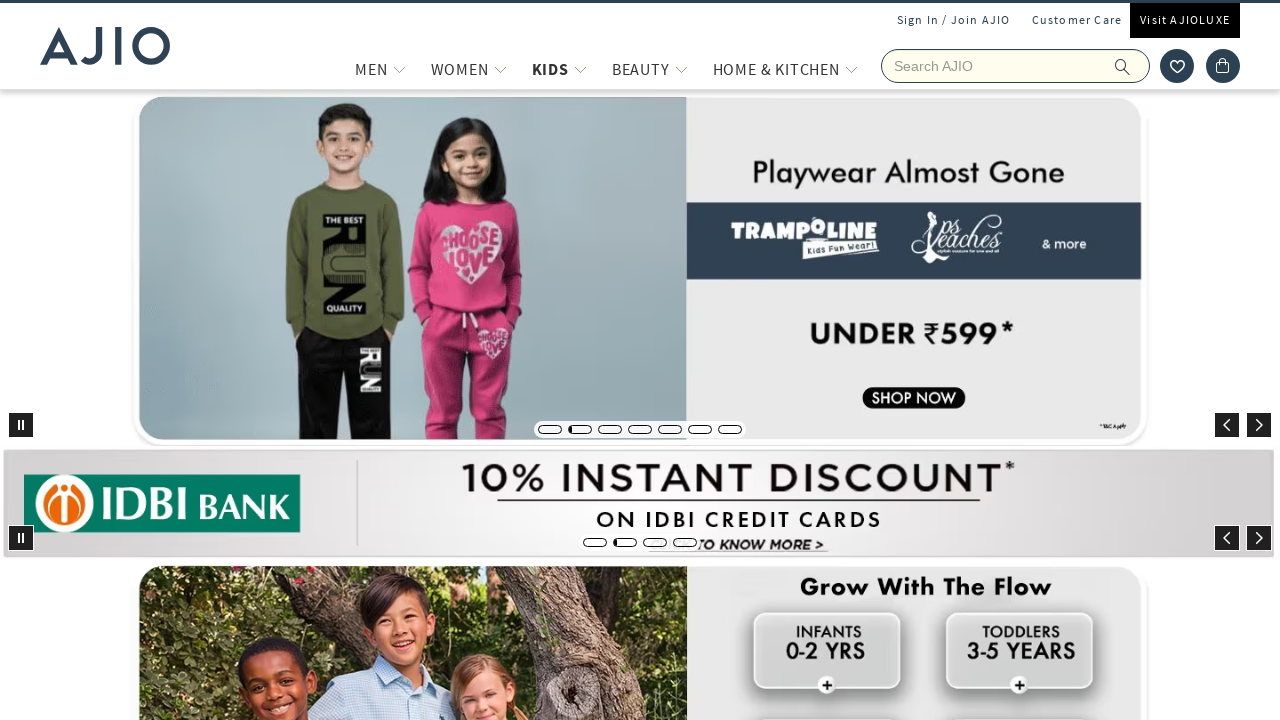

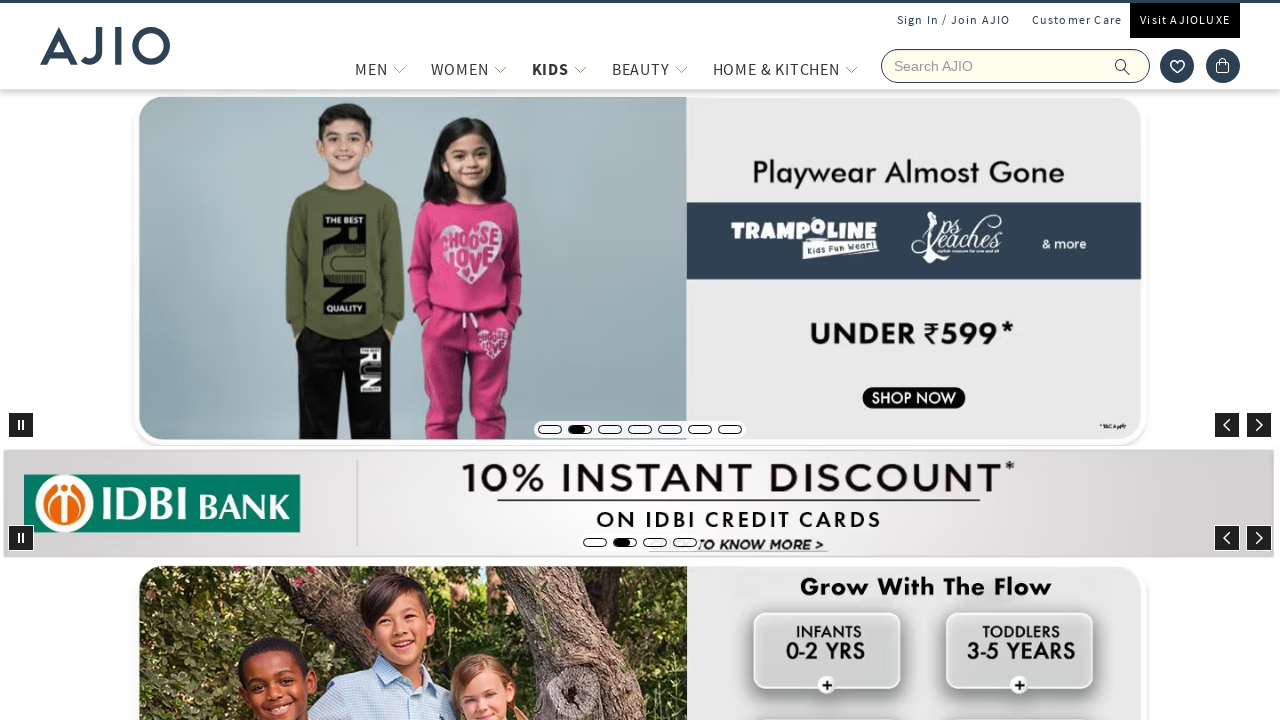